Tests registration form with mismatched email confirmation and verifies error message

Starting URL: https://alada.vn/tai-khoan/dang-ky.html

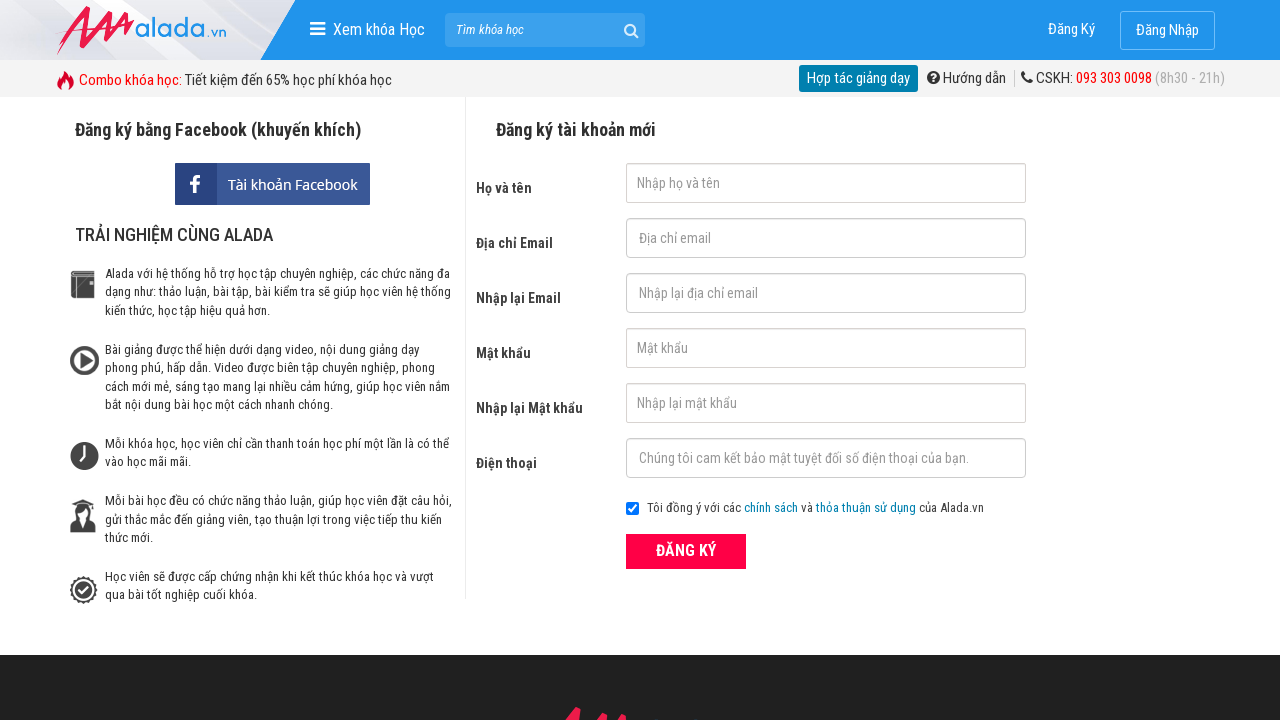

Filled first name field with 'Harry Nguyen' on #txtFirstname
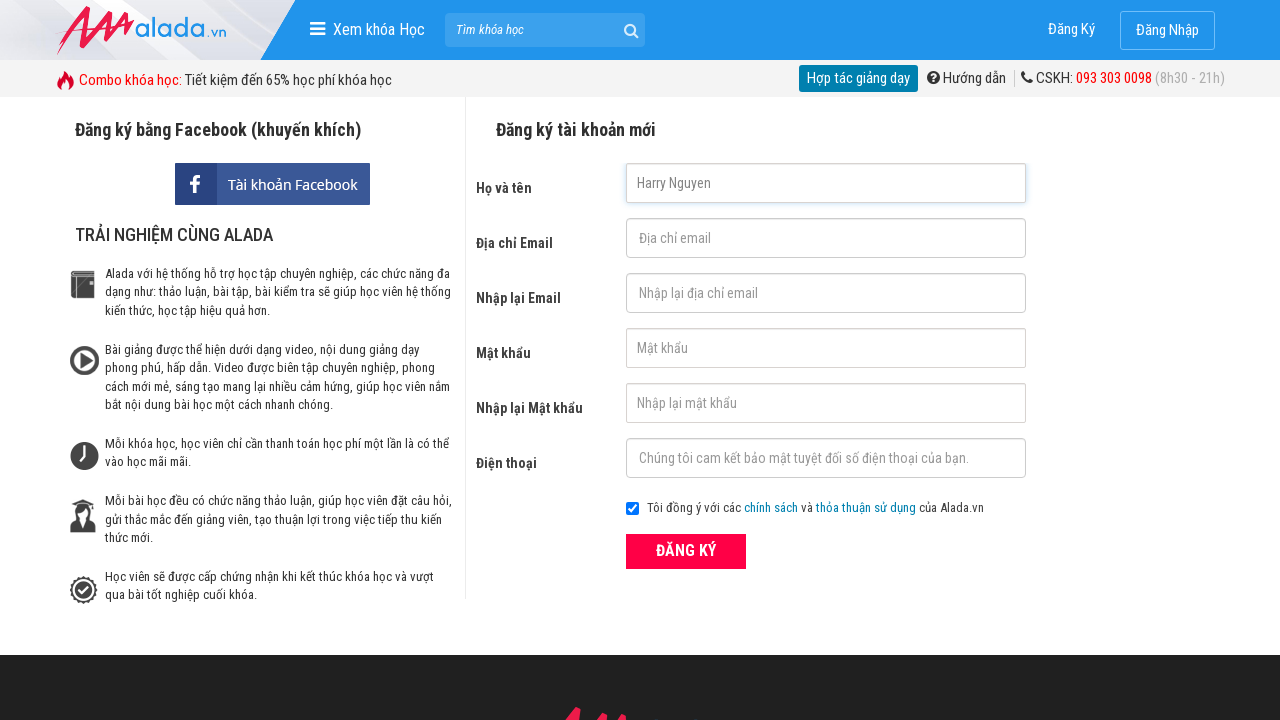

Filled email field with 'hungngoc@gmail.vm' on input#txtEmail
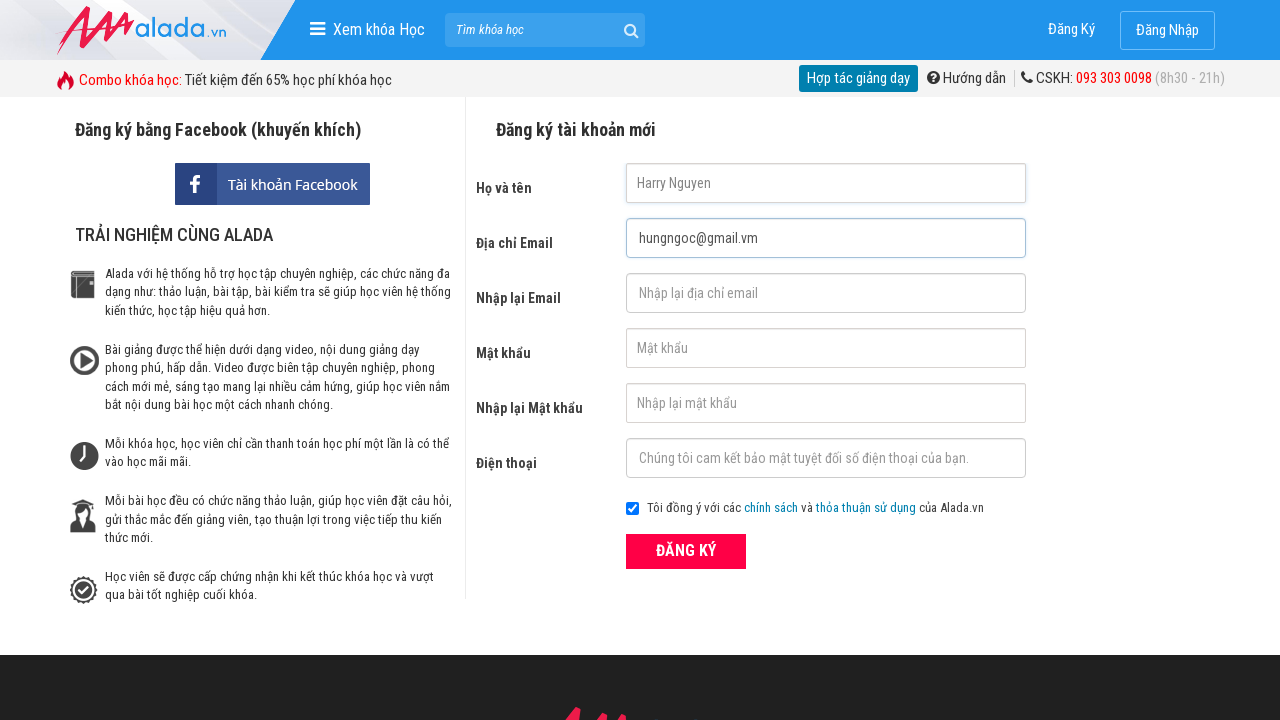

Filled confirm email field with mismatched email 'hungngoc@gmail.net' on input#txtCEmail
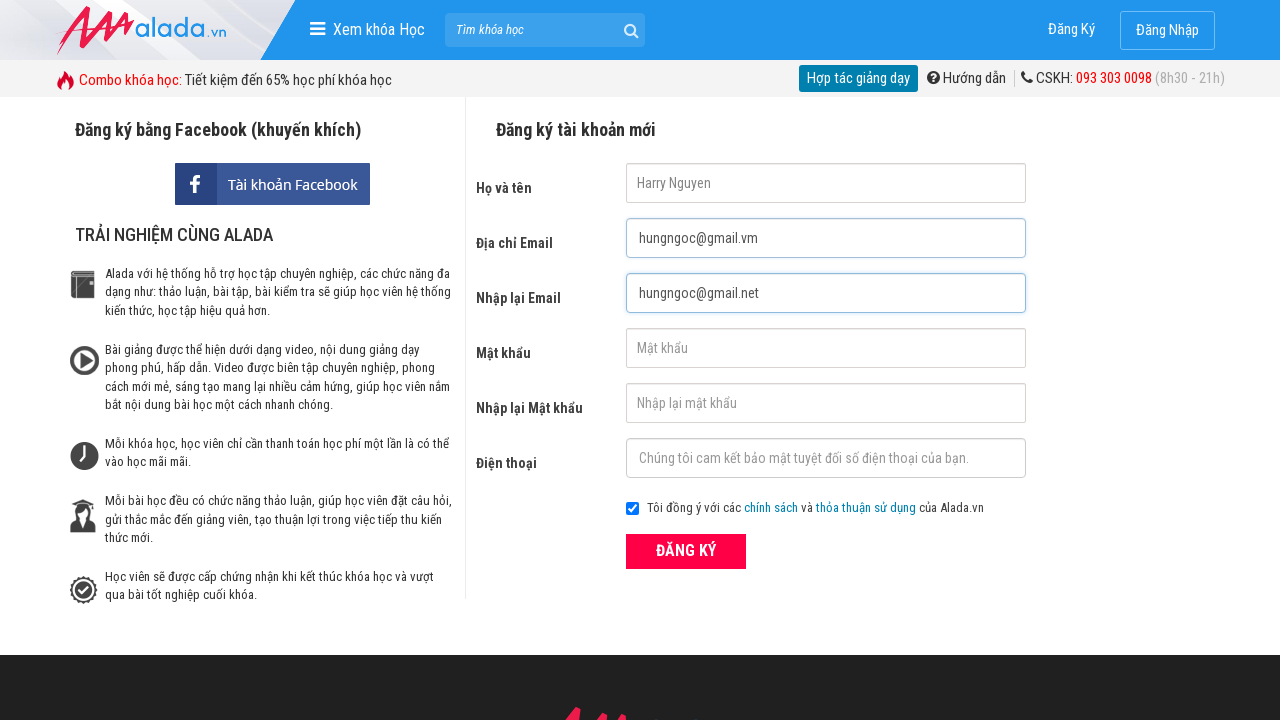

Filled password field with '123456' on input[id='txtPassword']
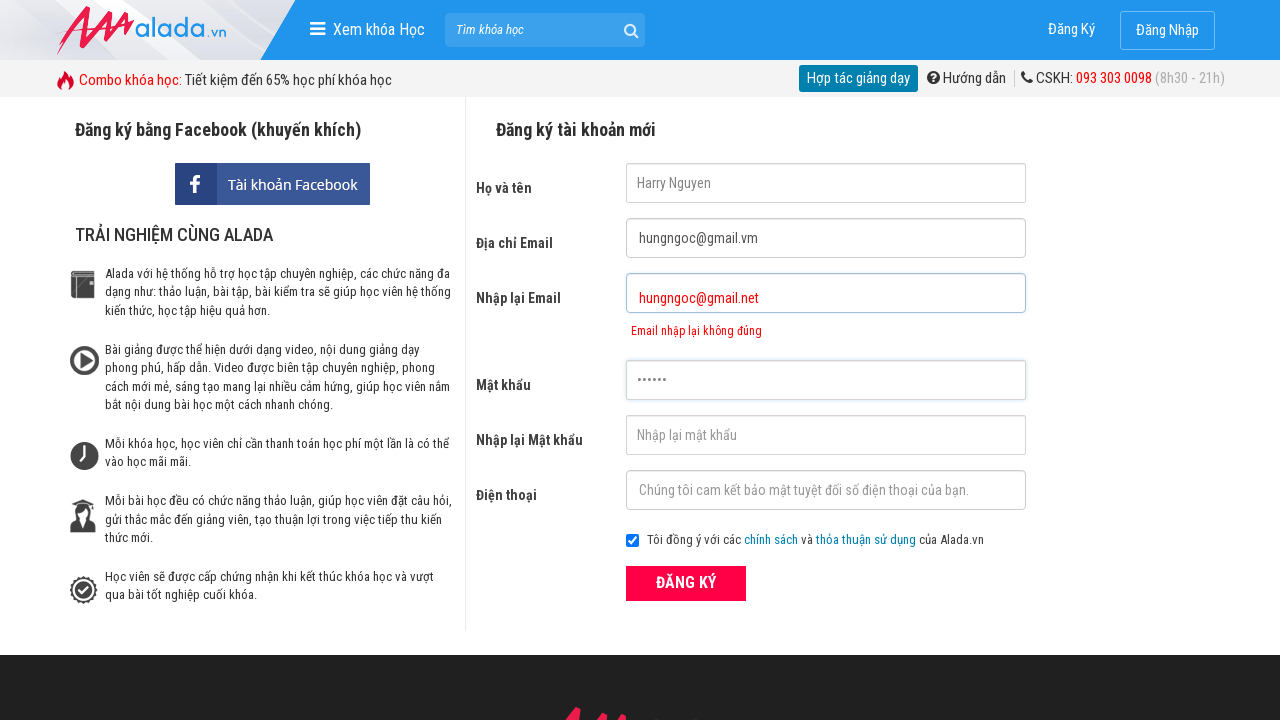

Filled confirm password field with '123456' on #txtCPassword
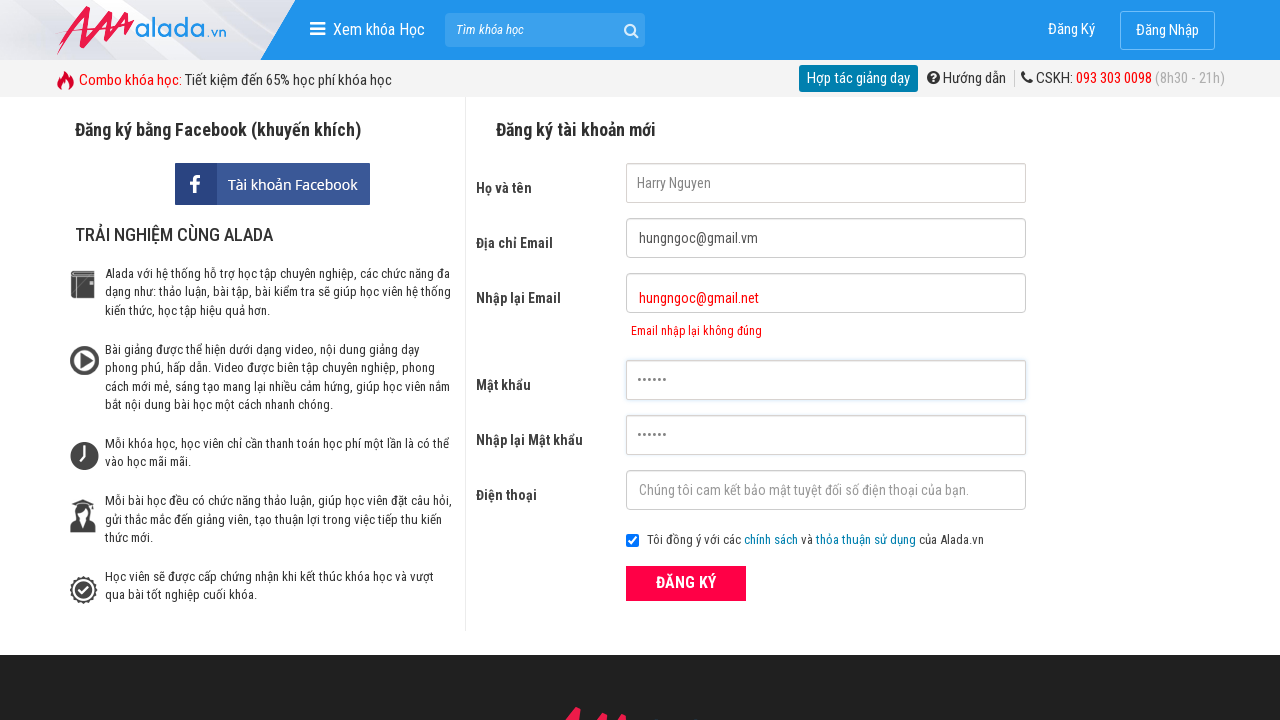

Filled phone field with '0967552989' on input#txtPhone
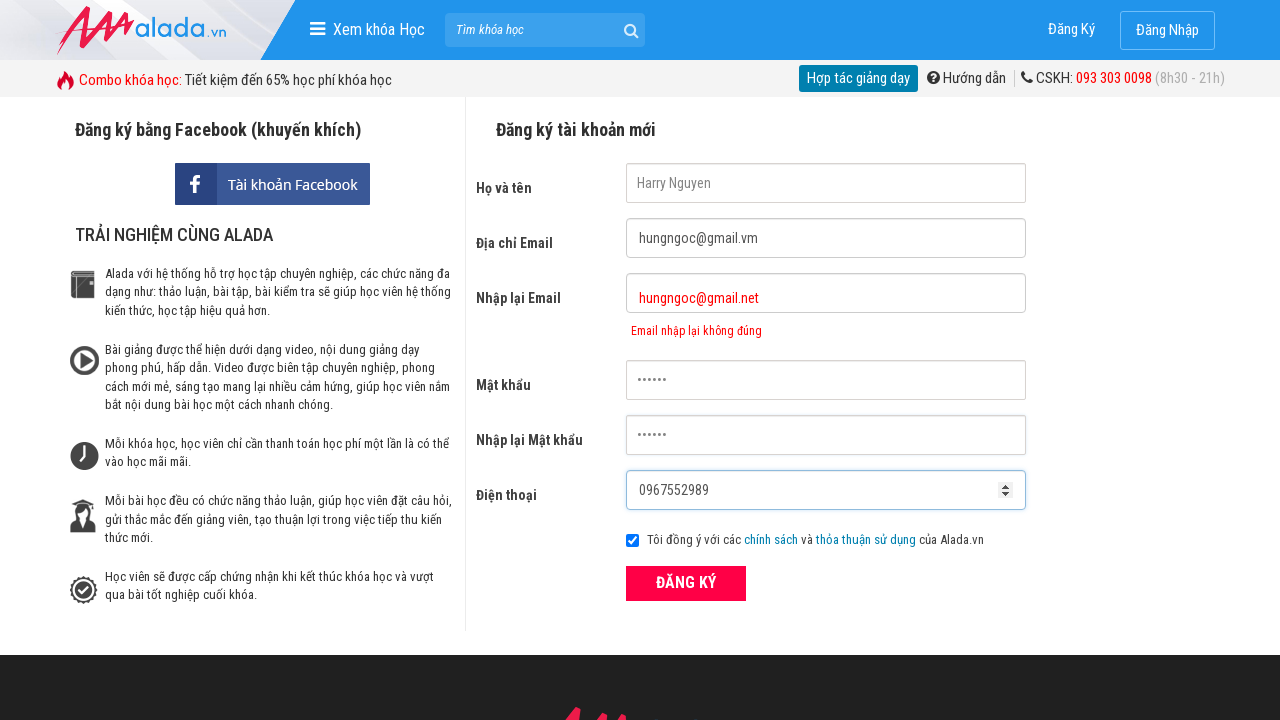

Clicked ĐĂNG KÝ (Register) button at (686, 583) on button[type='submit']:has-text('ĐĂNG KÝ')
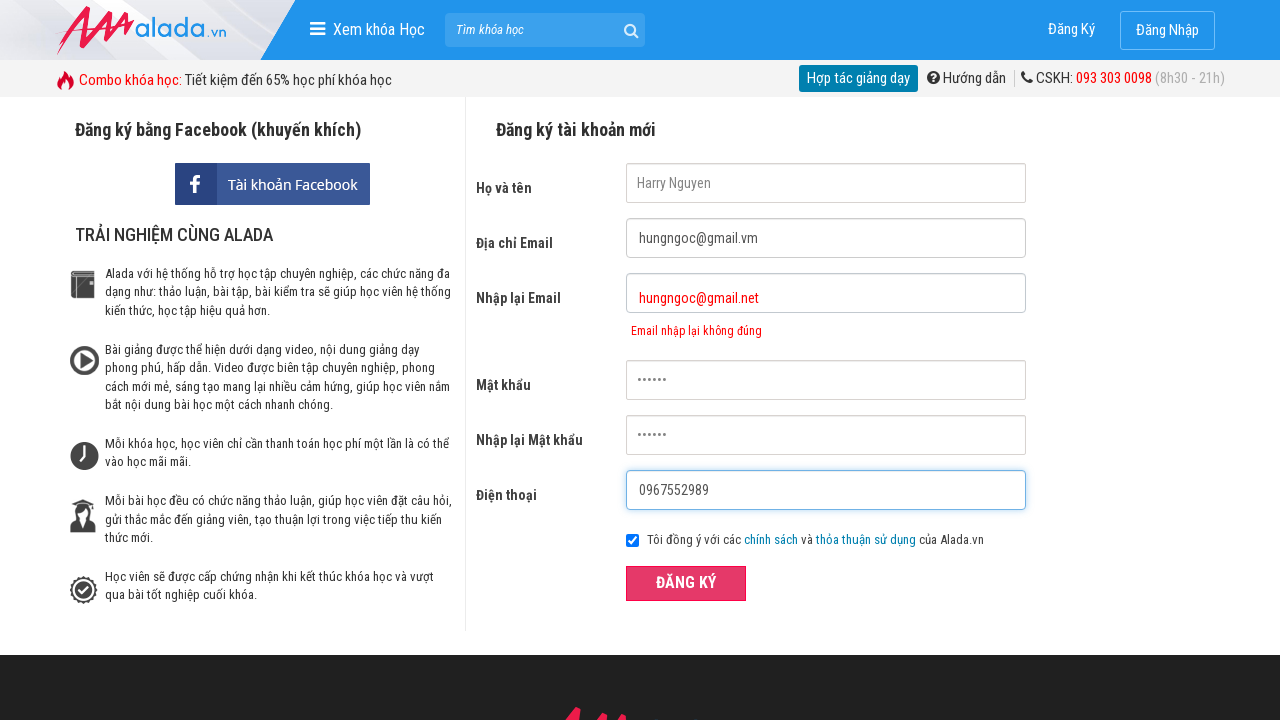

Email confirmation error message appeared
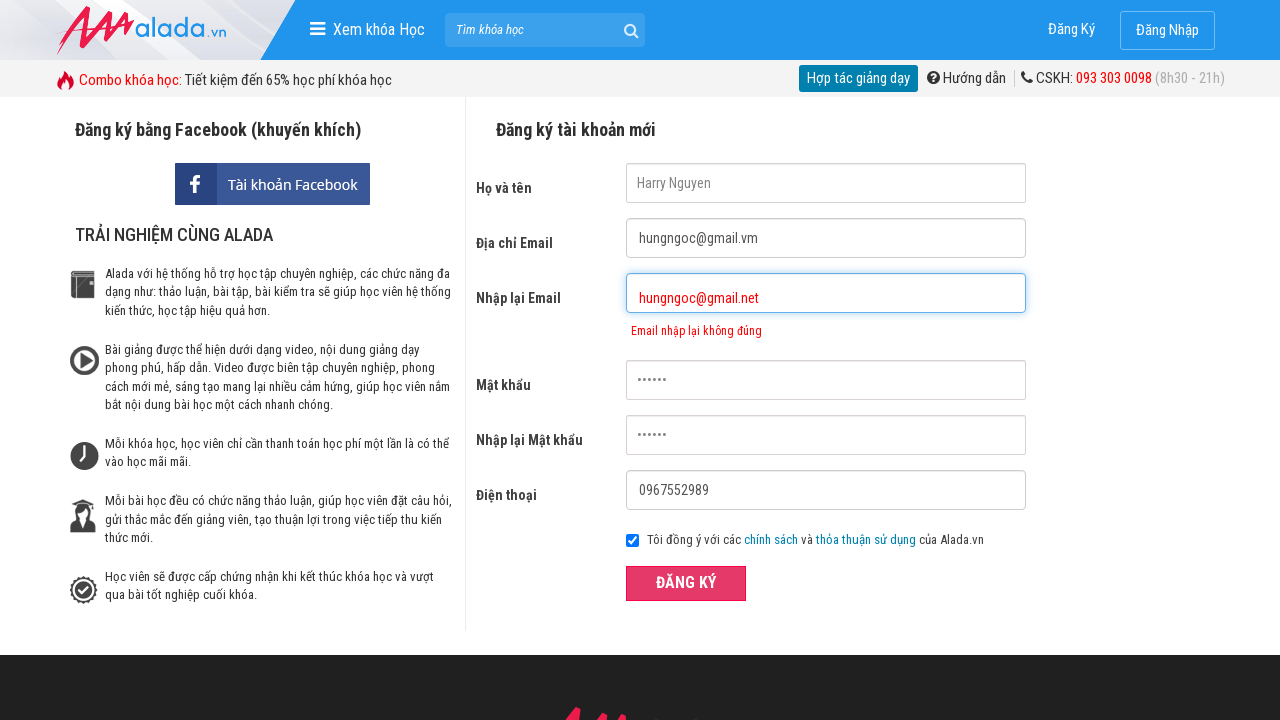

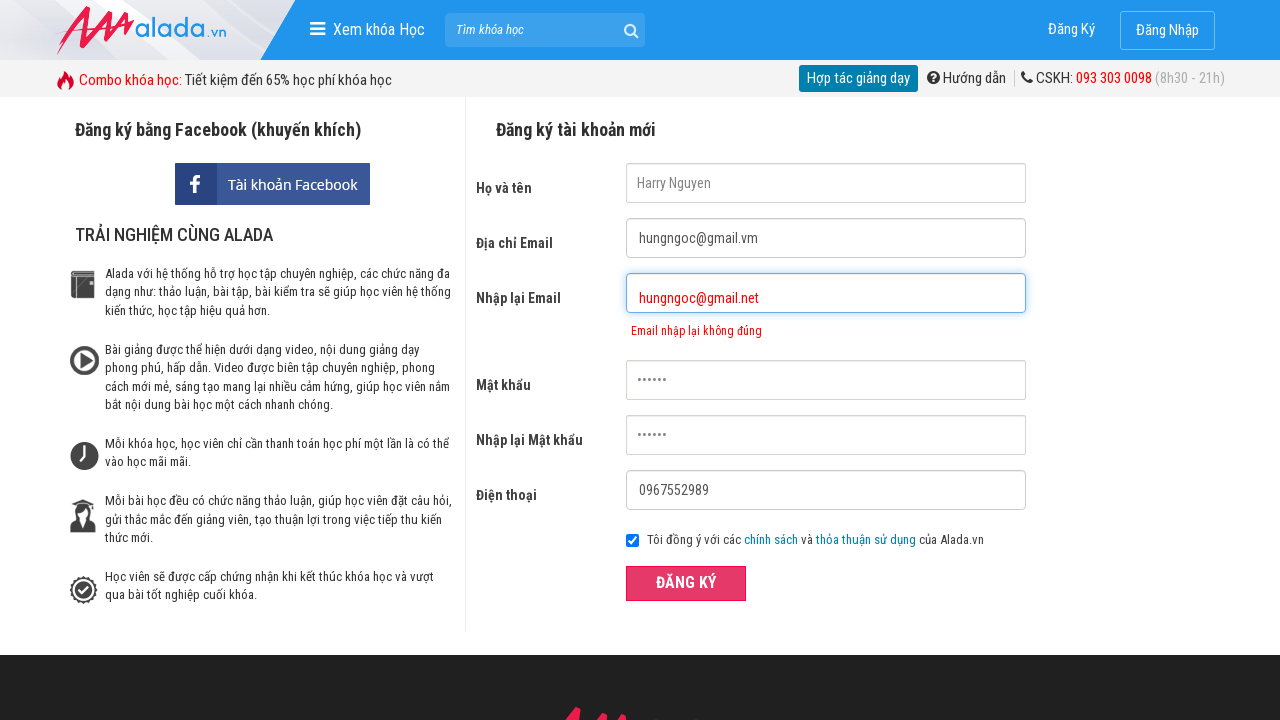